Solves a math captcha by calculating a mathematical expression, filling the answer, selecting checkboxes and radio buttons, then submitting the form

Starting URL: http://suninjuly.github.io/math.html

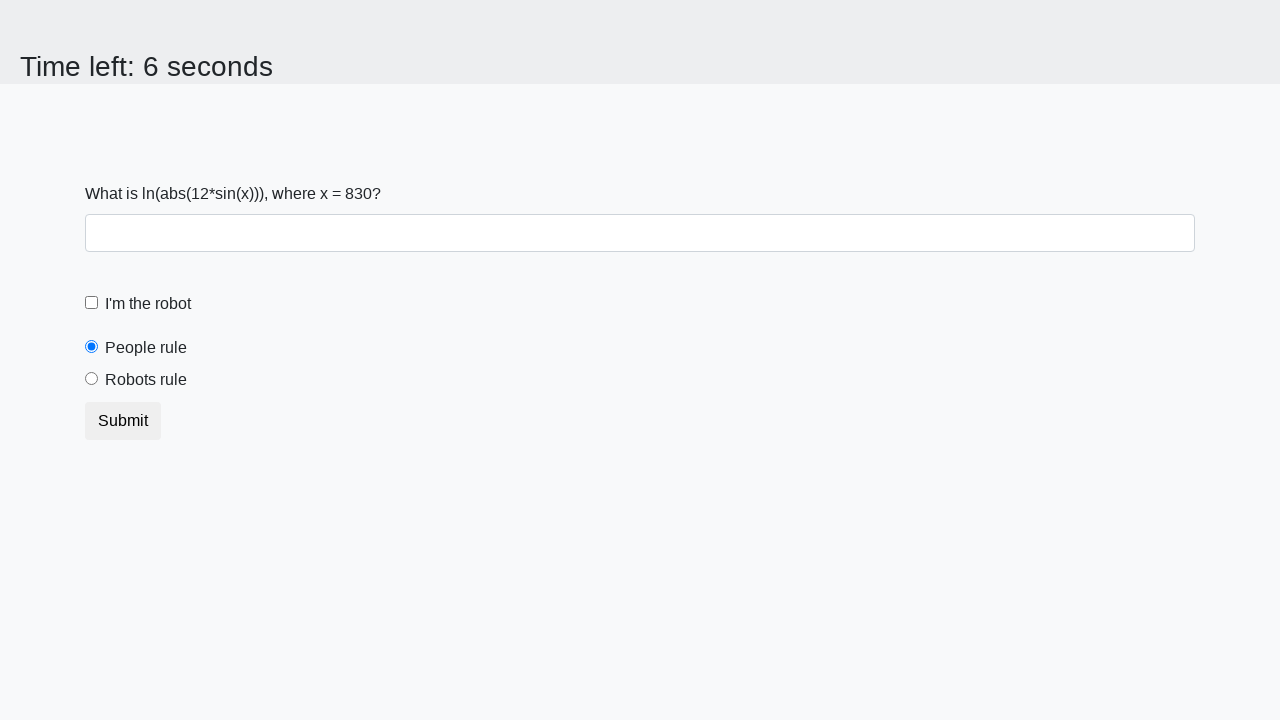

Located the input value element
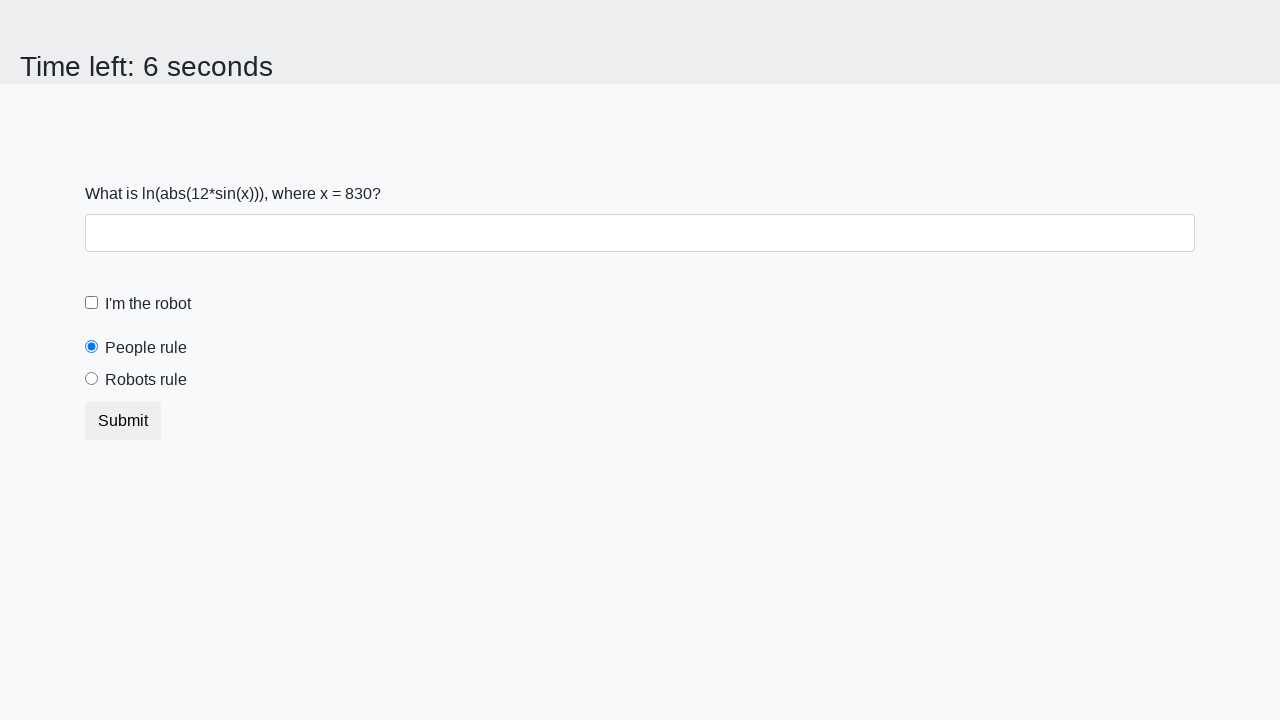

Extracted the mathematical expression from the page
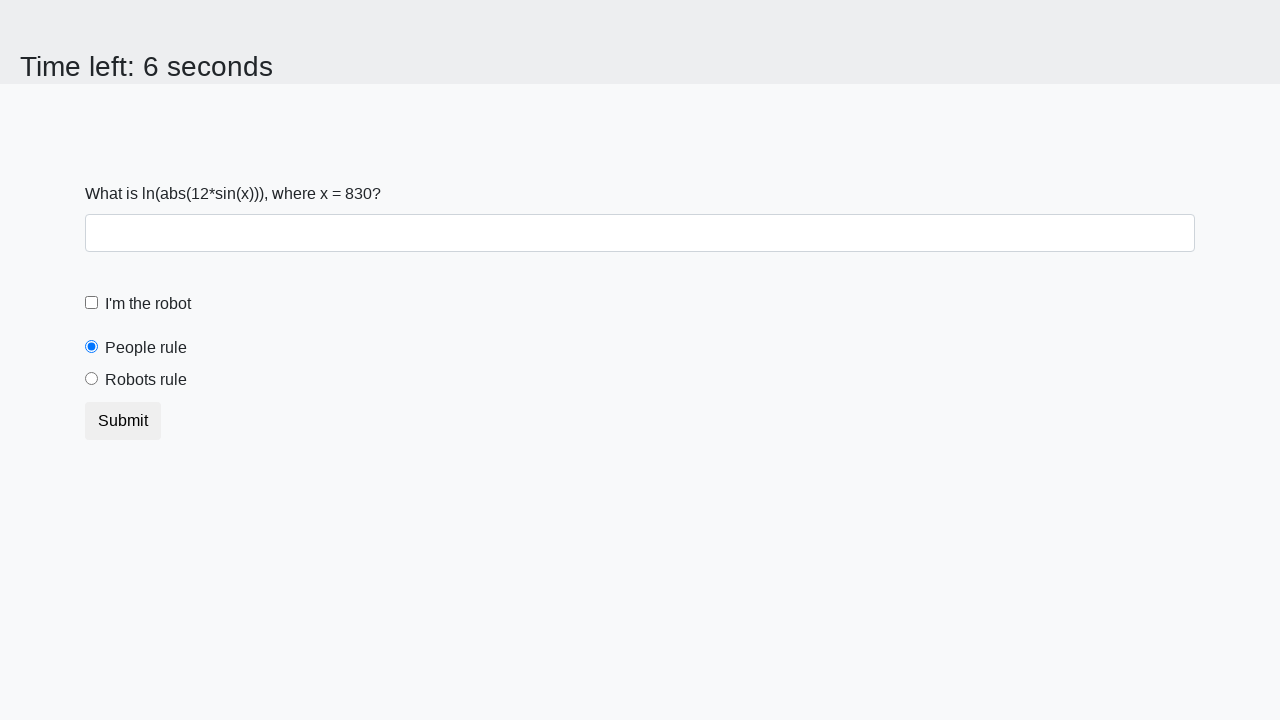

Calculated the result of the mathematical expression: 1.9413172218227874
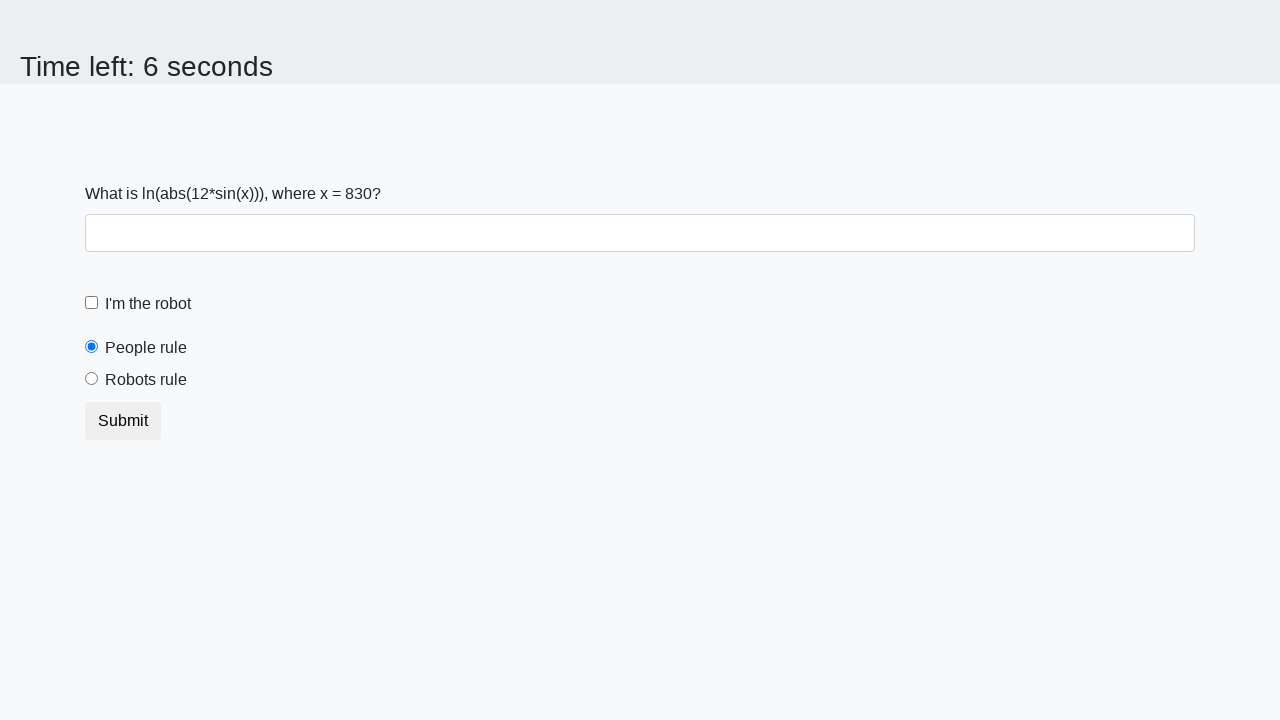

Filled the answer field with the calculated value on input[type="text"]
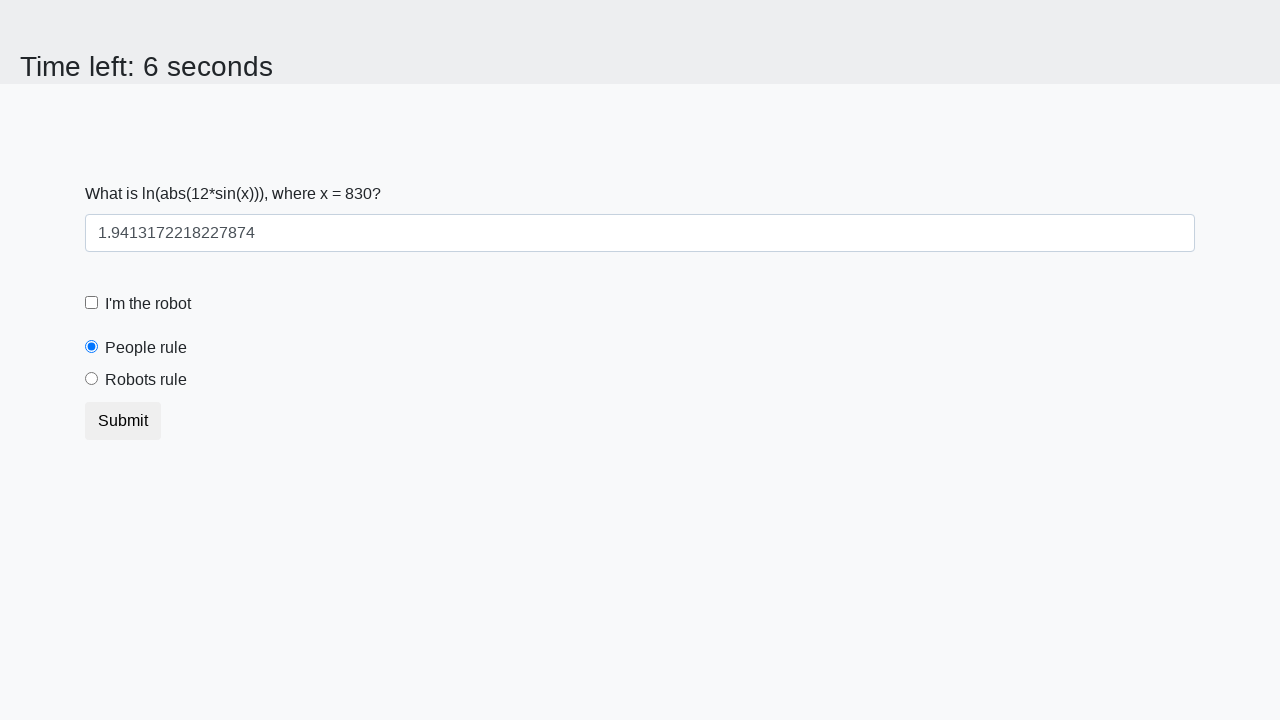

Clicked the robot checkbox at (148, 304) on [for='robotCheckbox']
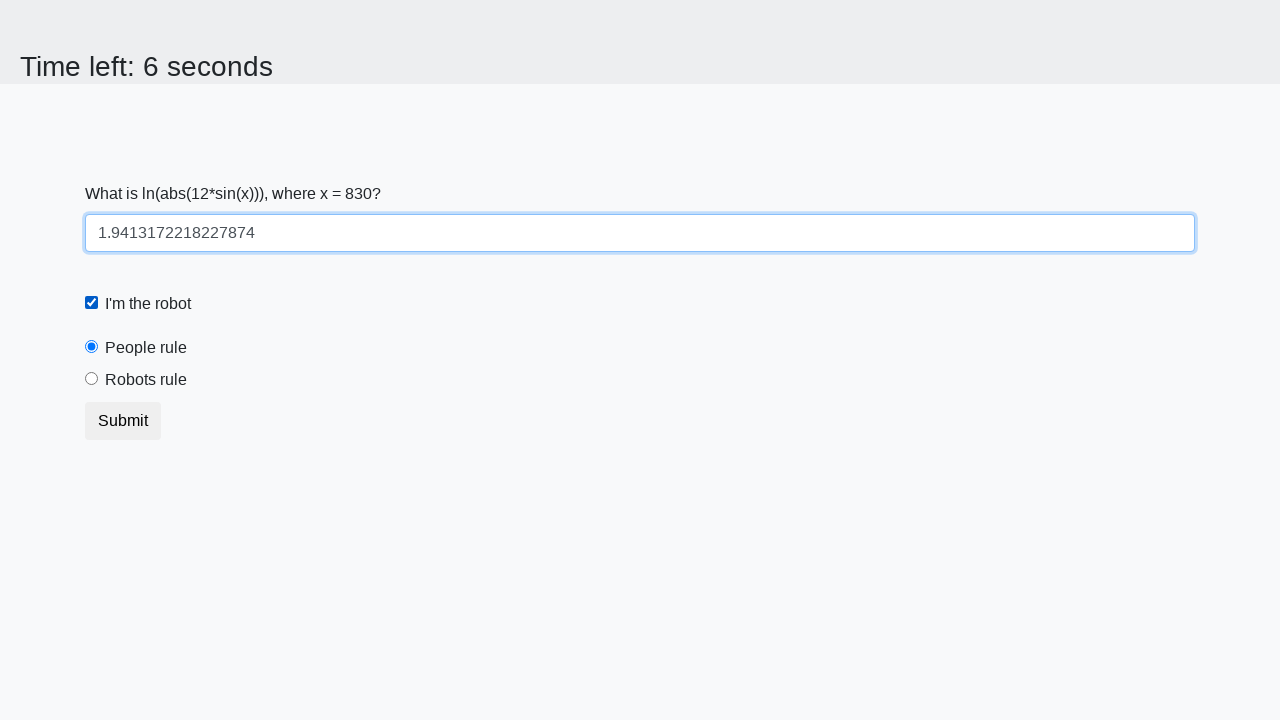

Selected the robots rule radio button at (146, 380) on [for='robotsRule']
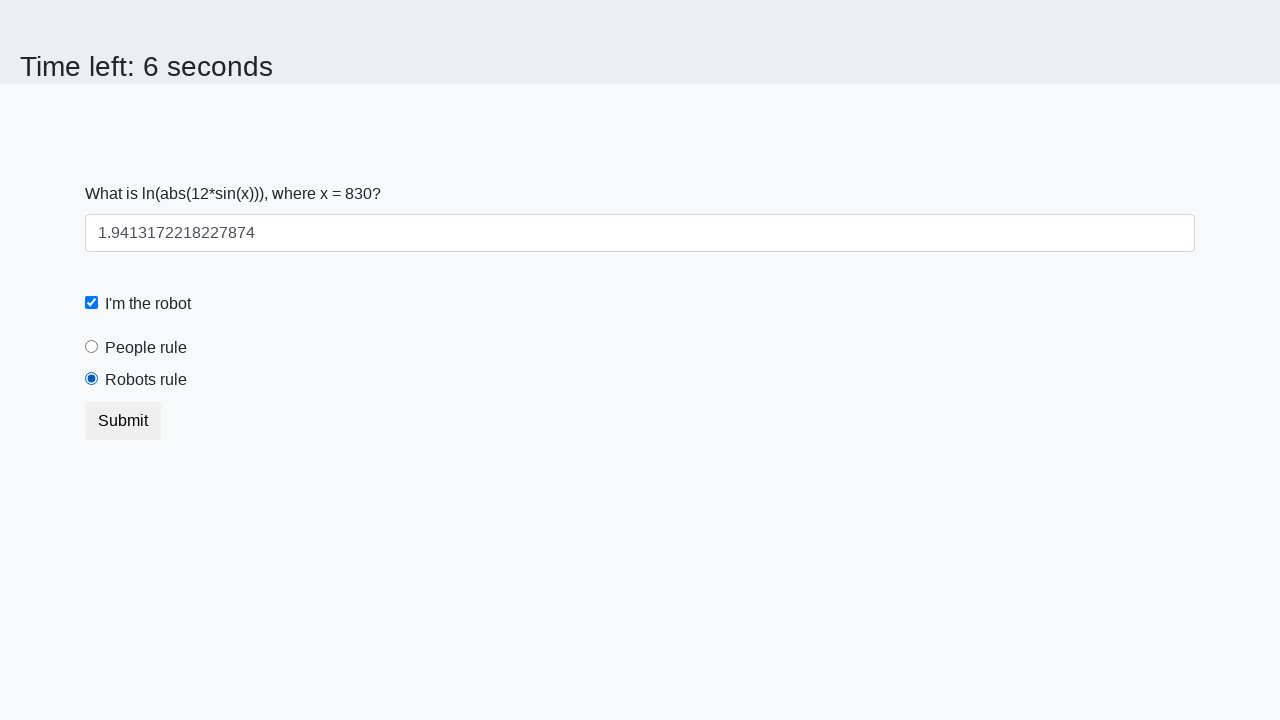

Clicked the submit button to submit the form at (123, 421) on button[type='submit']
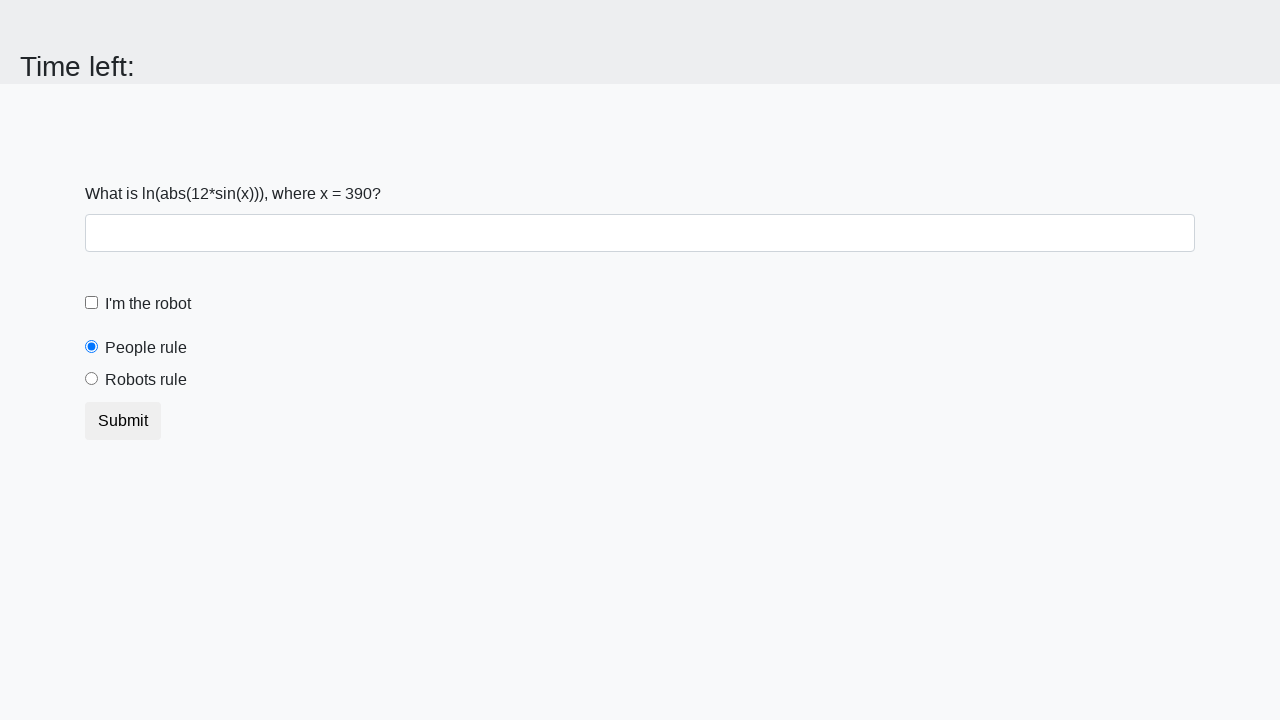

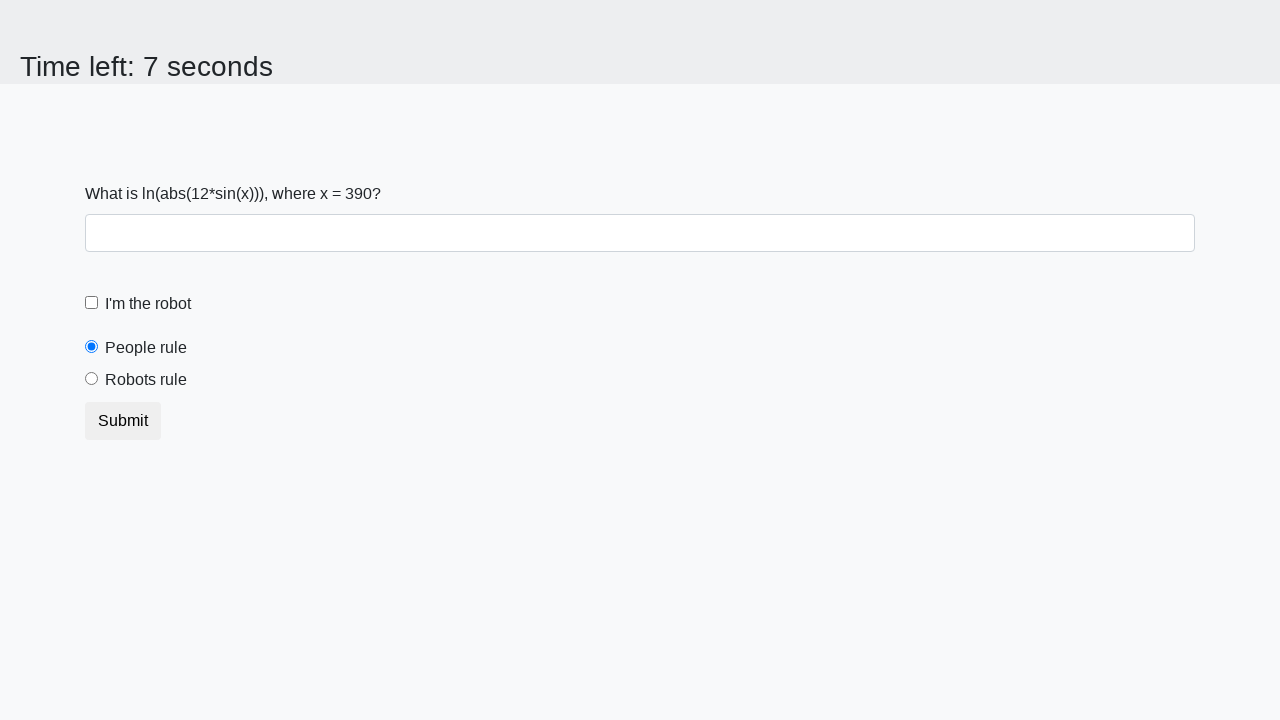